Tests drag and drop functionality on jQuery UI demo page by dragging an element from source to destination within an iframe

Starting URL: https://jqueryui.com/droppable/

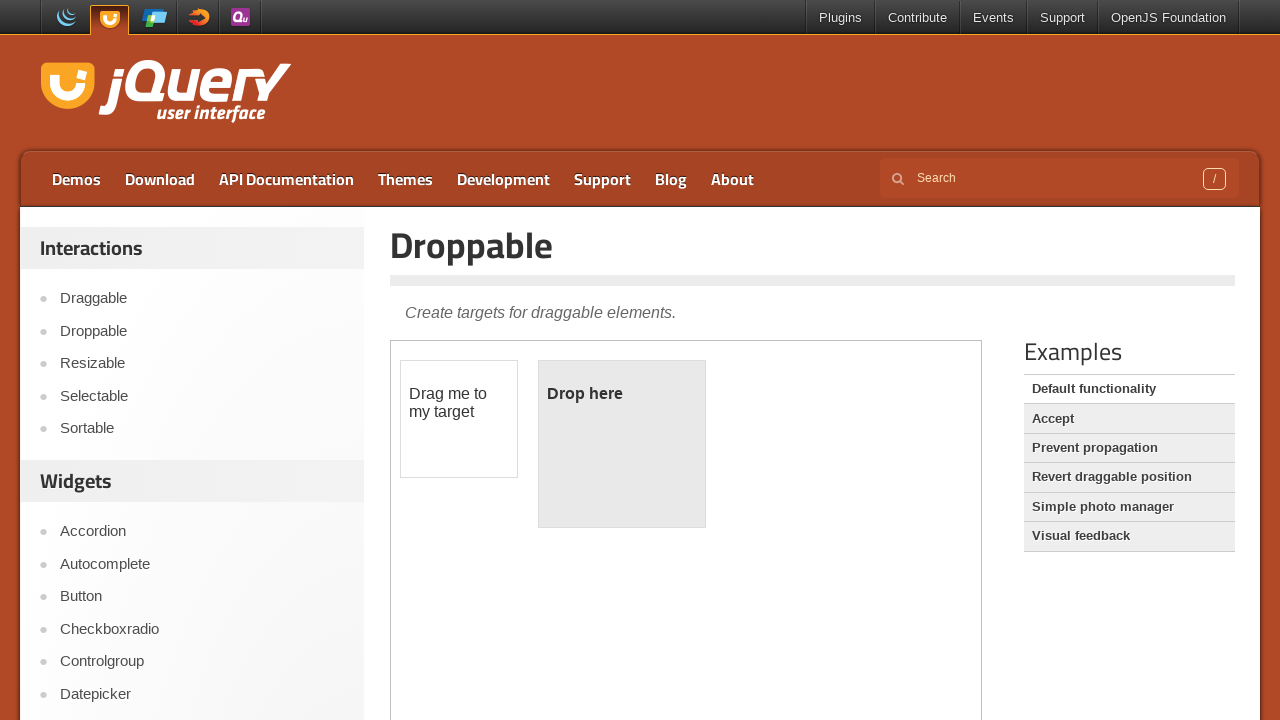

Navigated to jQuery UI droppable demo page
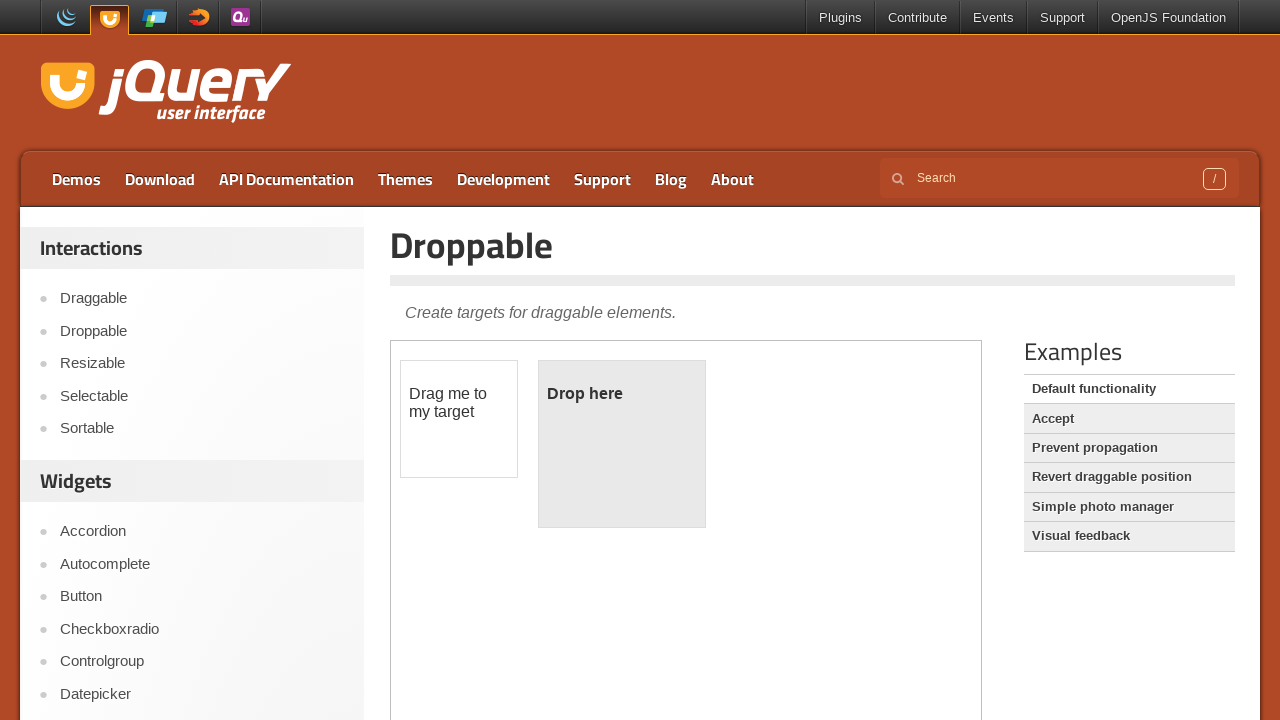

Located the demo iframe
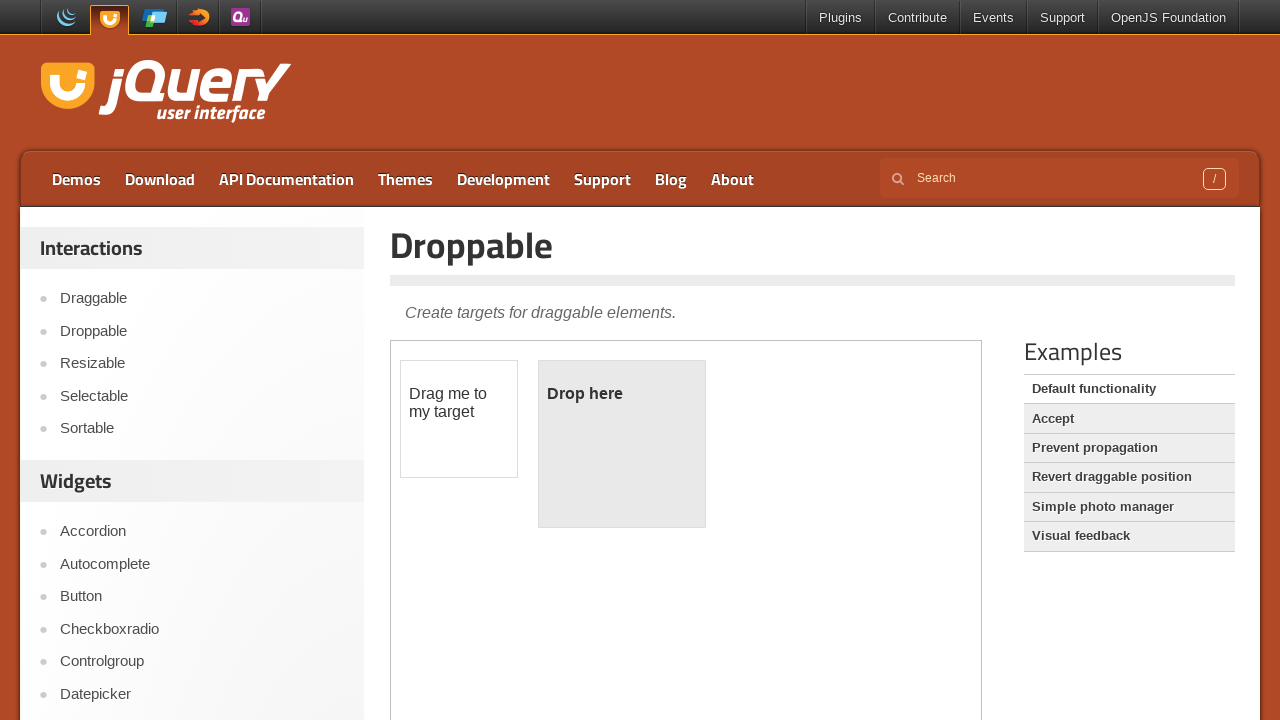

Located the draggable source element
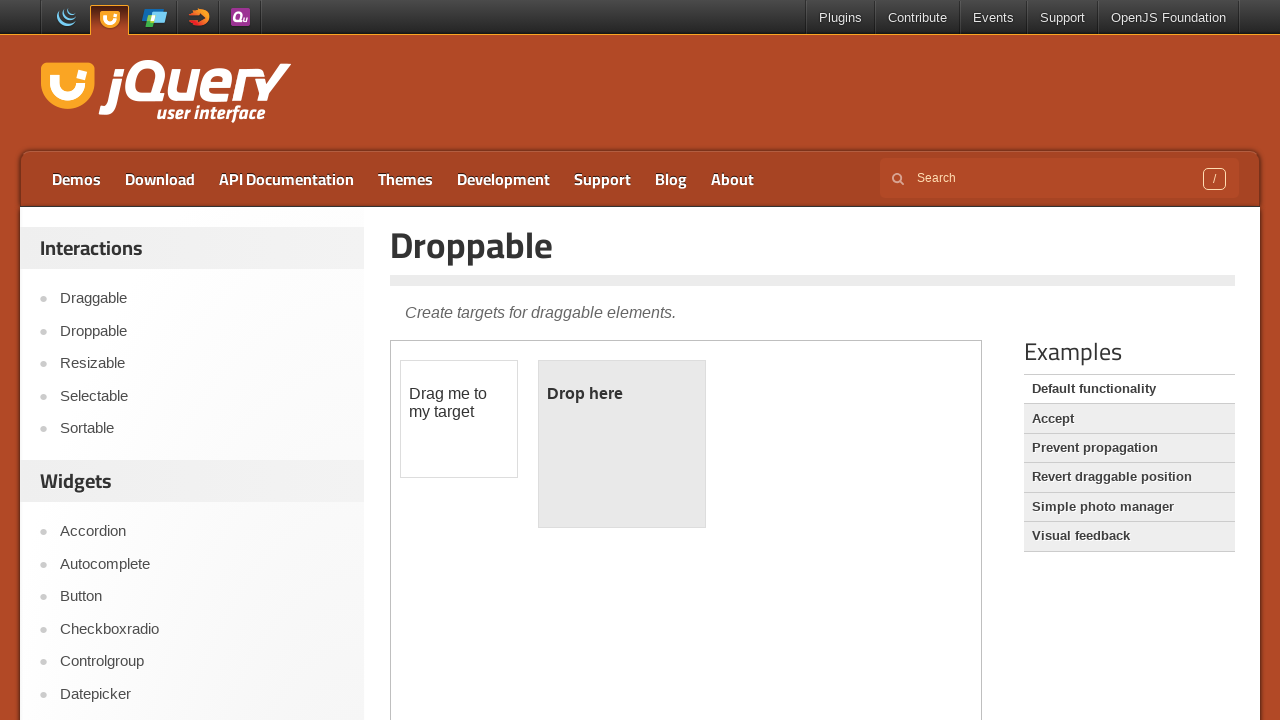

Located the droppable destination element
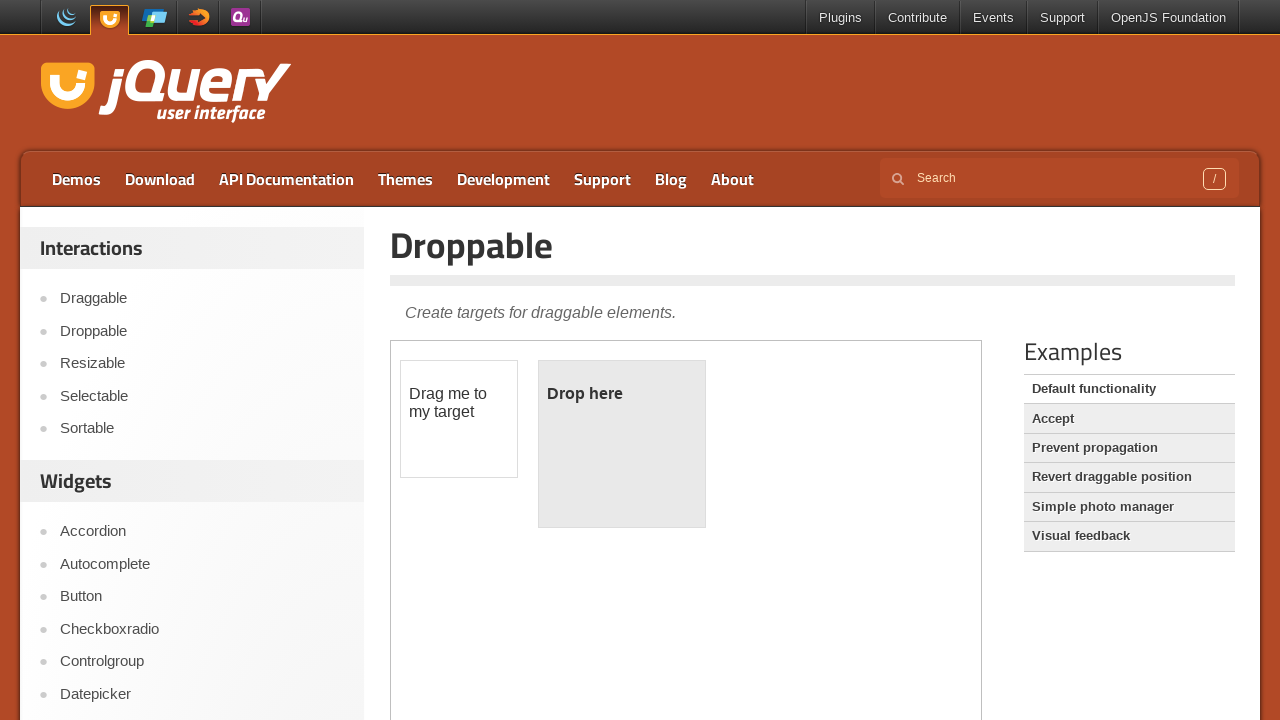

Performed drag and drop from source to destination at (622, 444)
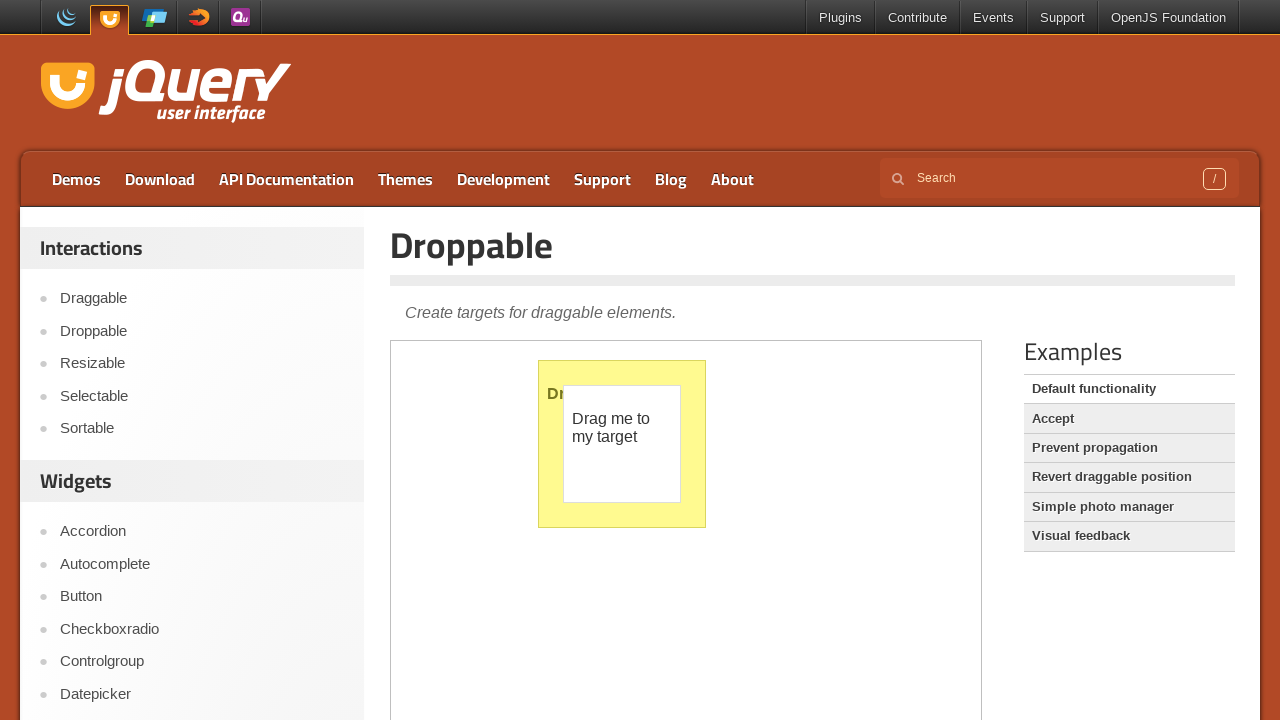

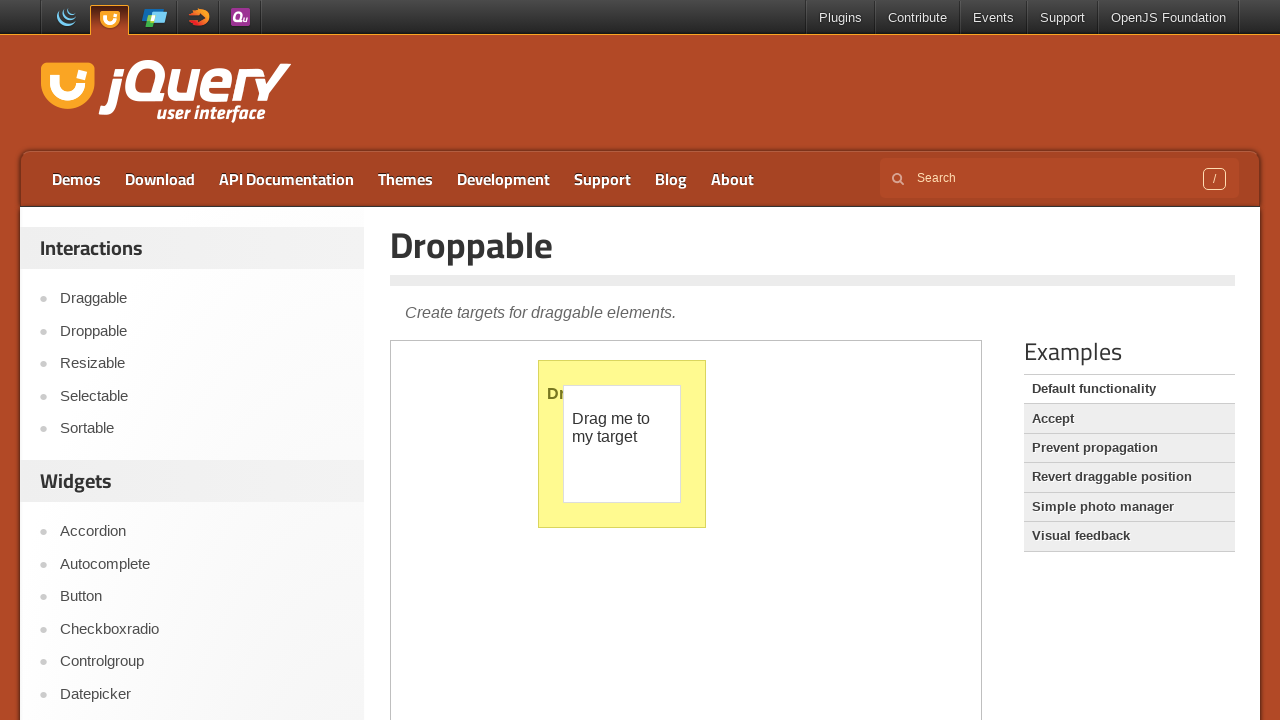